Tests Challenging DOM page by clicking through buttons and accessing table cell data

Starting URL: https://the-internet.herokuapp.com/challenging_dom

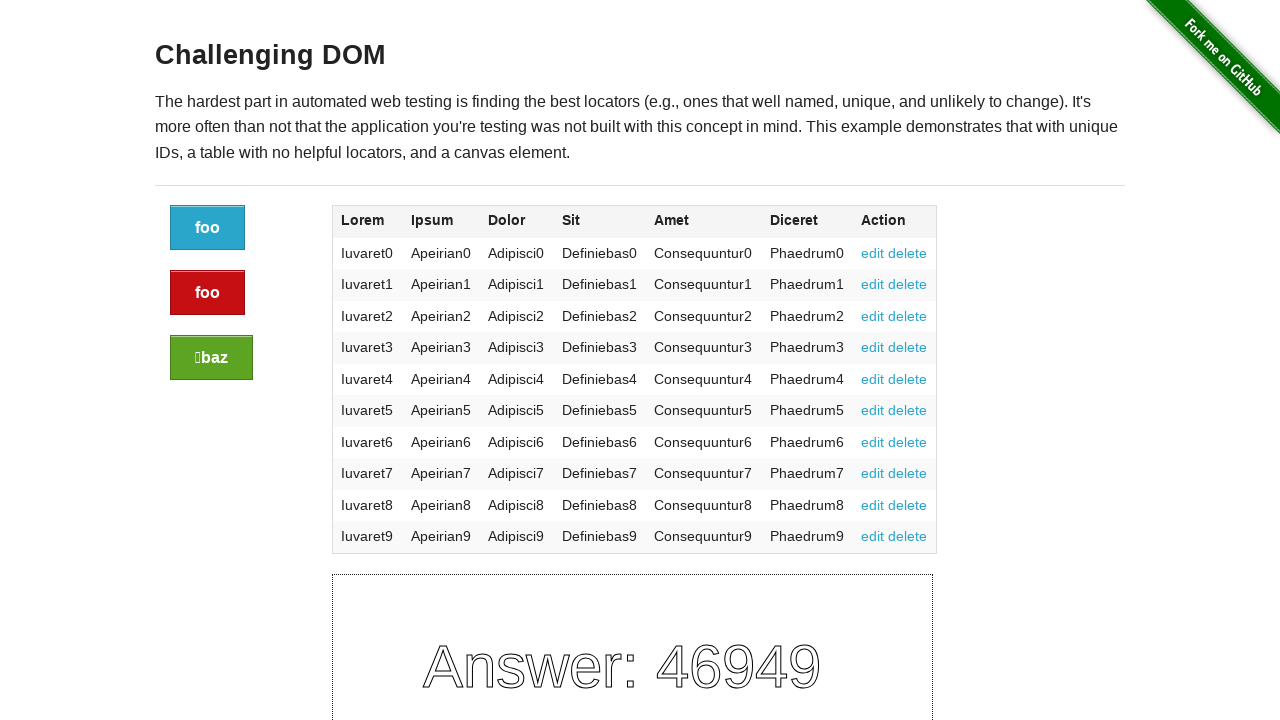

Waited for 'Challenging DOM' heading to load
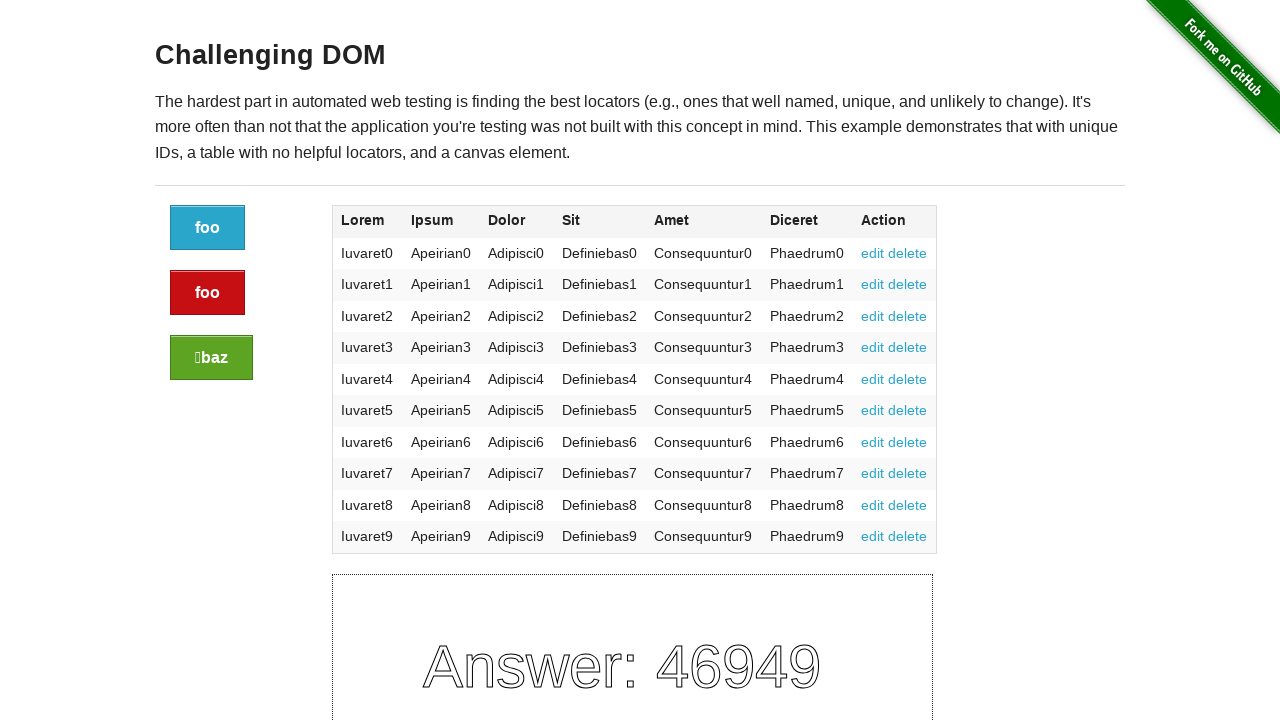

Clicked a button on the challenging DOM page at (208, 228) on div.example .button >> nth=0
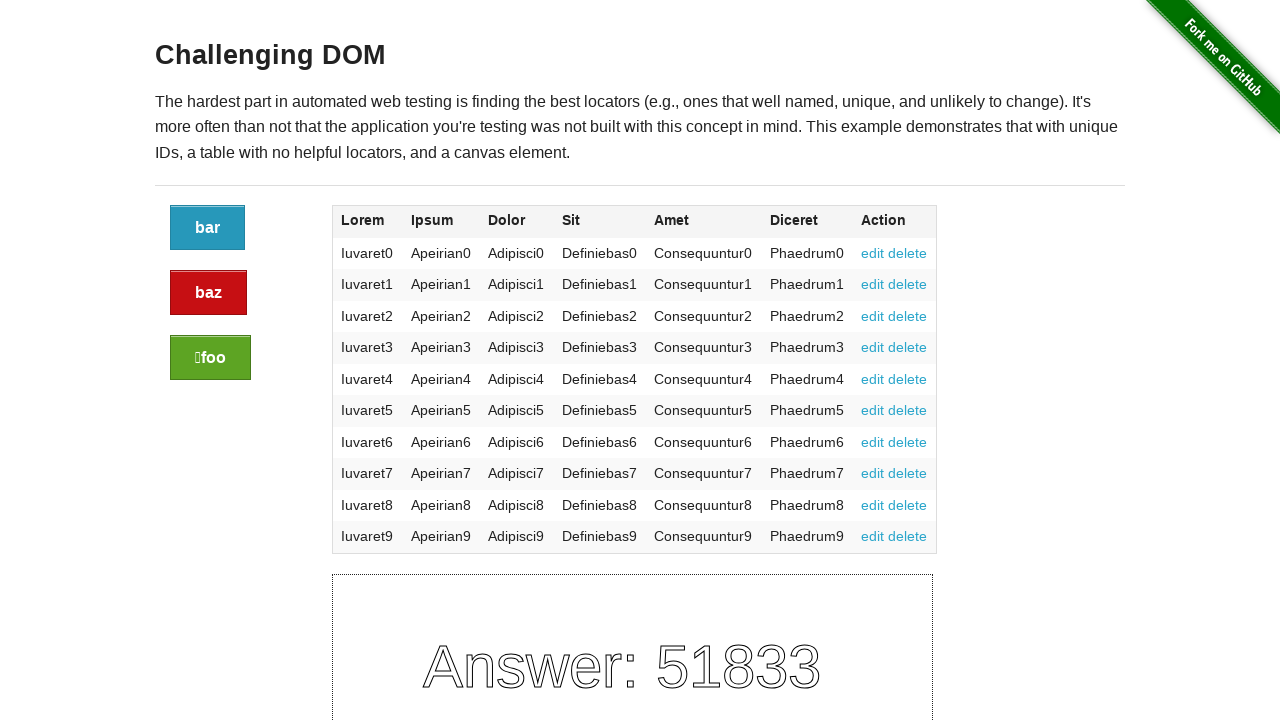

Clicked a button on the challenging DOM page at (208, 293) on div.example .button >> nth=1
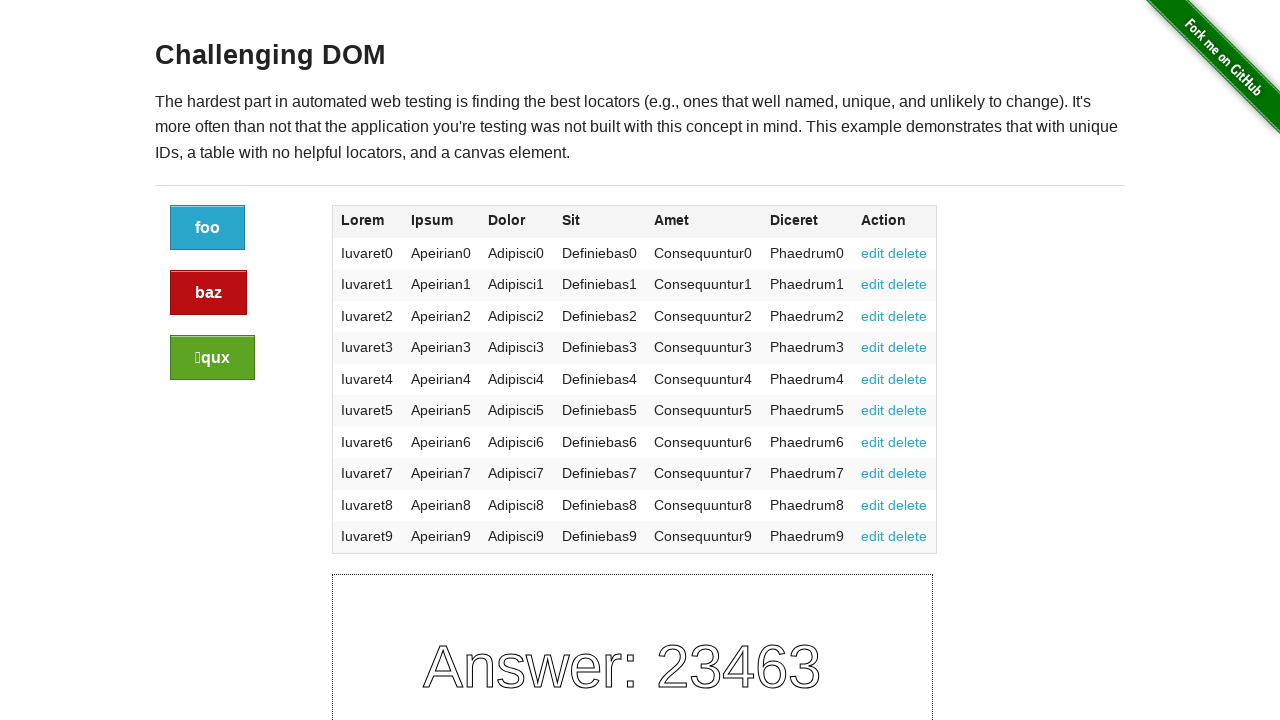

Clicked a button on the challenging DOM page at (212, 358) on div.example .button >> nth=2
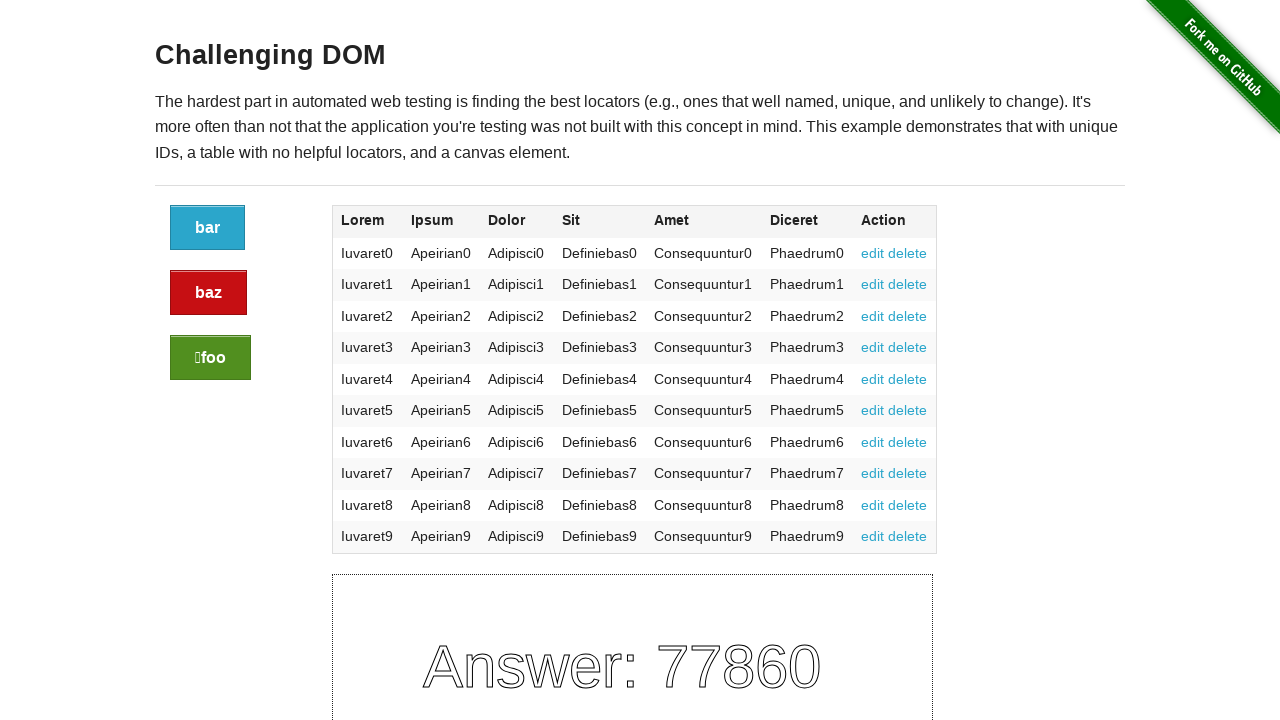

Located first cell in table
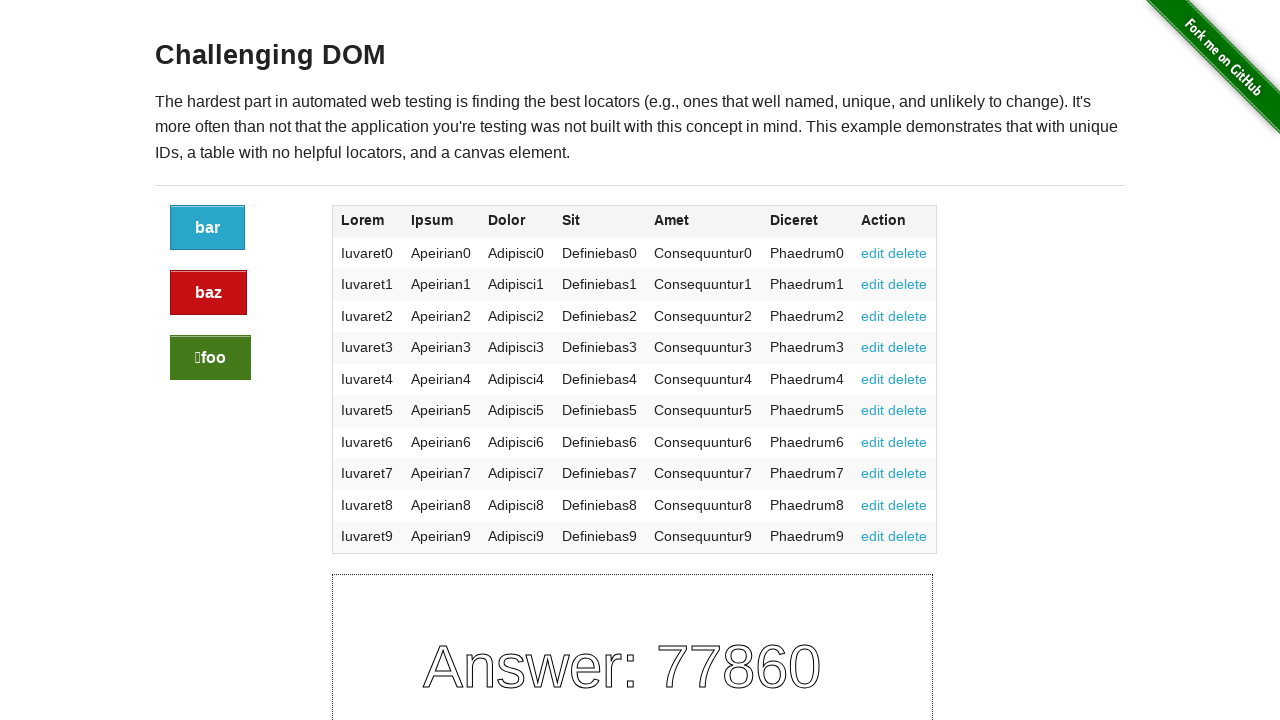

Retrieved text content from first table cell: Iuvaret0
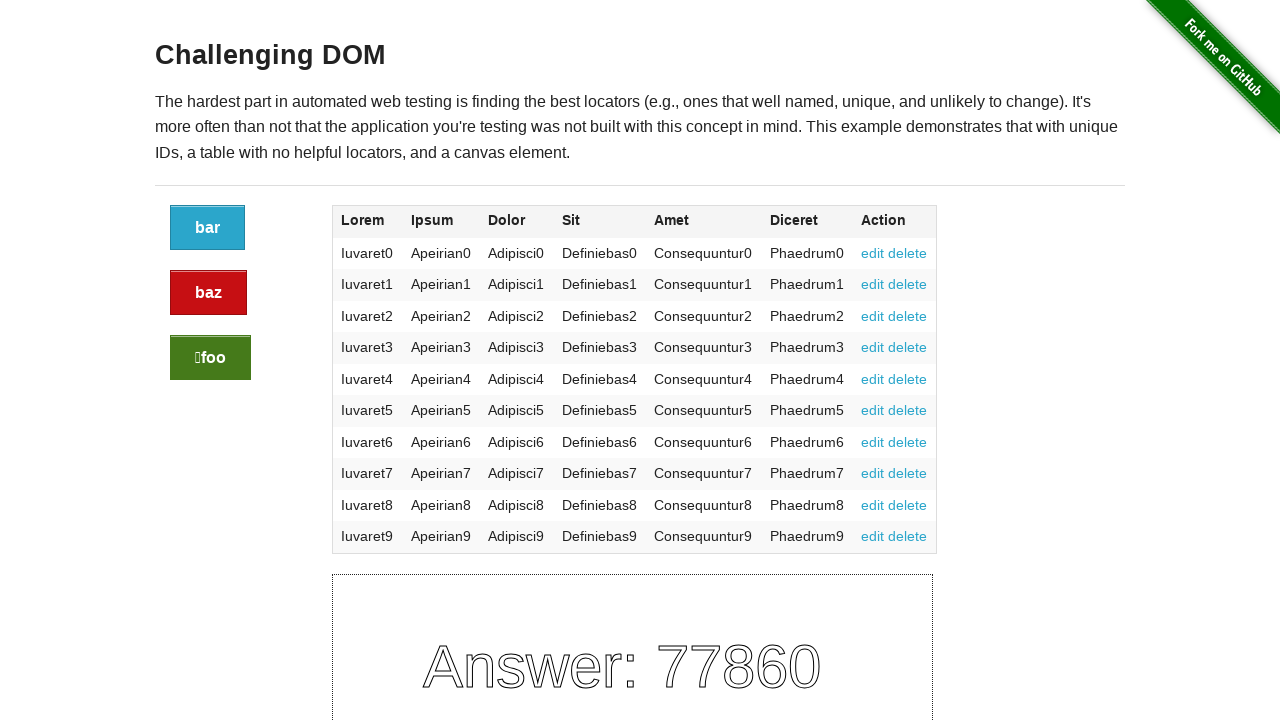

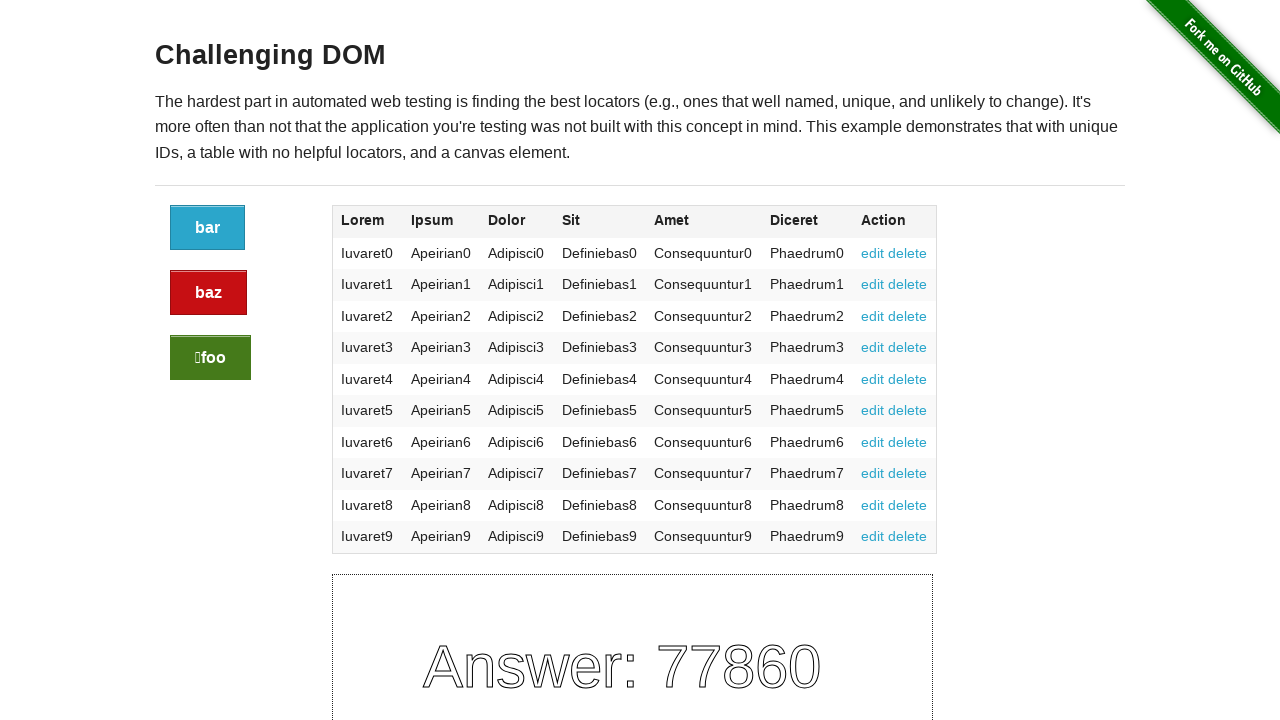